Tests a text box form by filling in name, email, current address, and permanent address fields, then submitting and verifying the output

Starting URL: https://demoqa.com/text-box

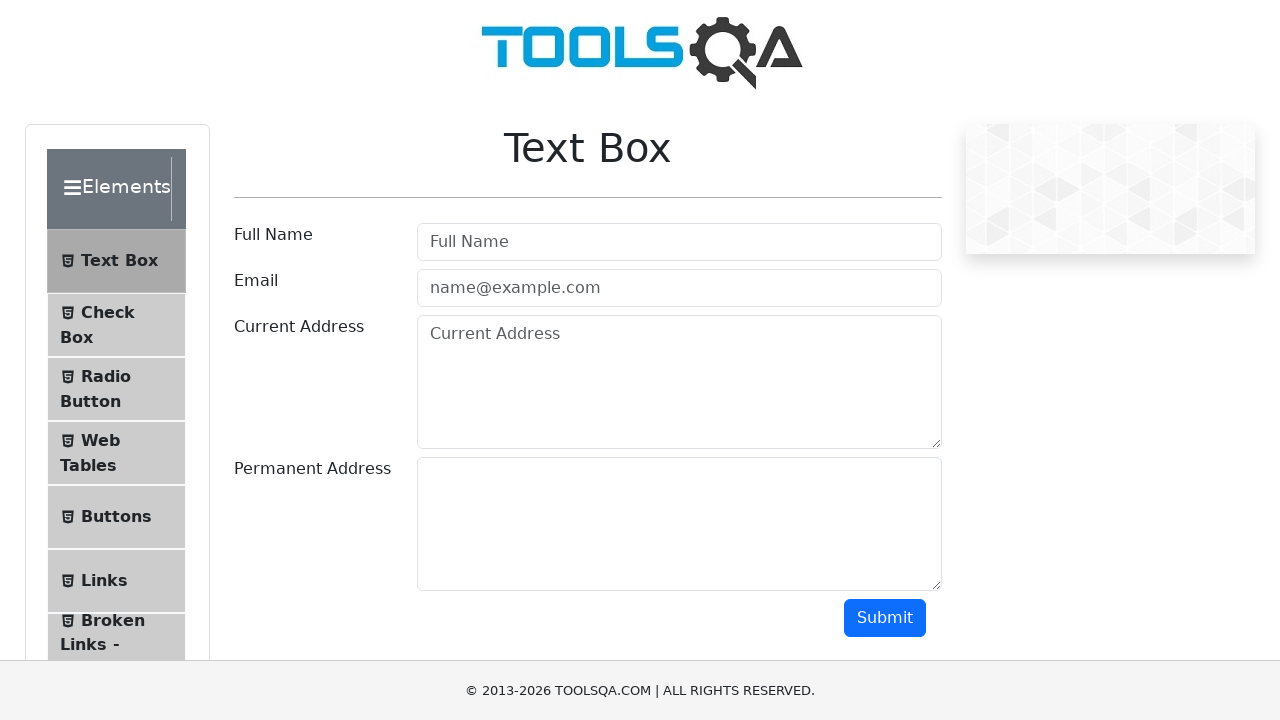

Submit button is present on the page
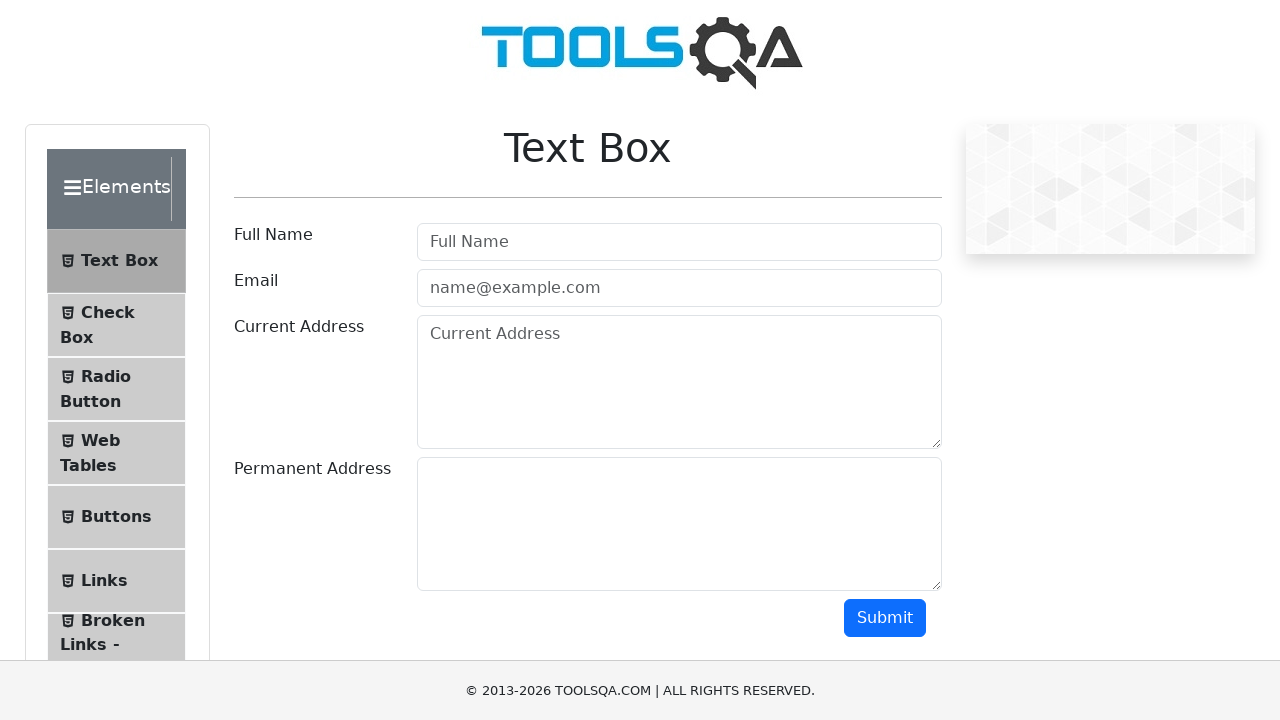

Filled name field with 'Igor' on #userName
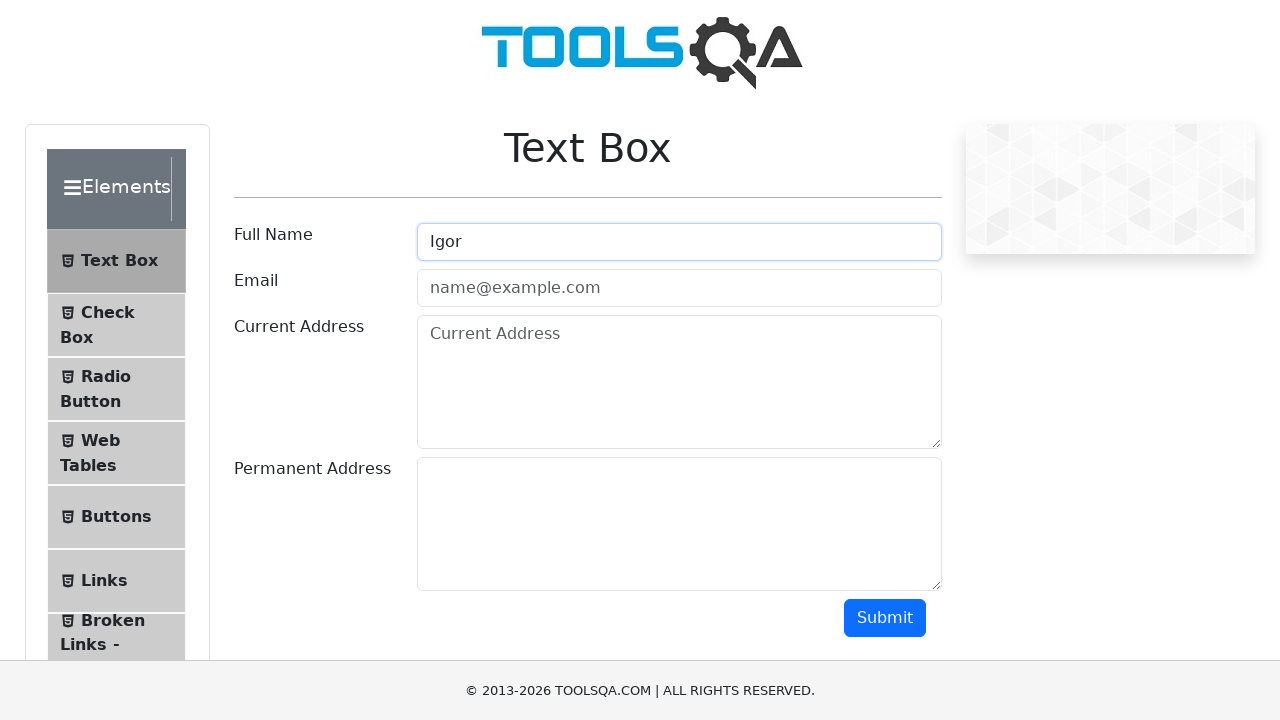

Filled email field with 'bgjdoe@gmail.com' on #userEmail
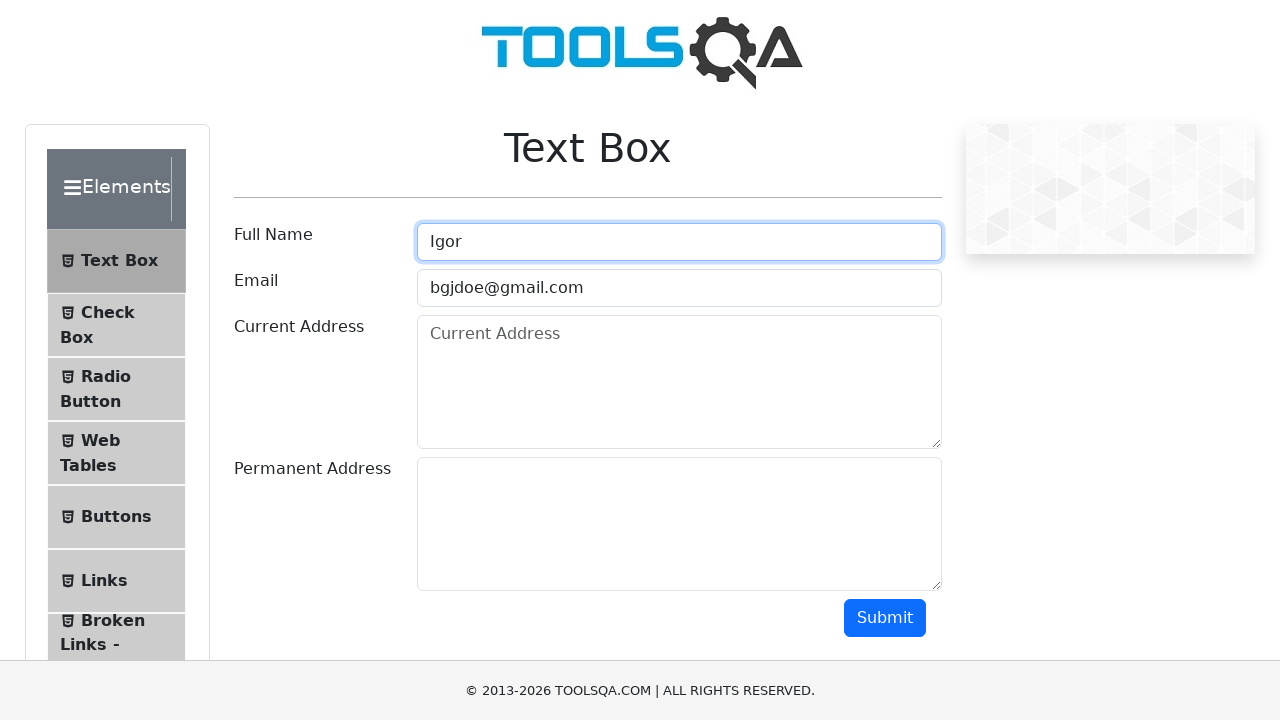

Filled current address field with 'current address' on #currentAddress
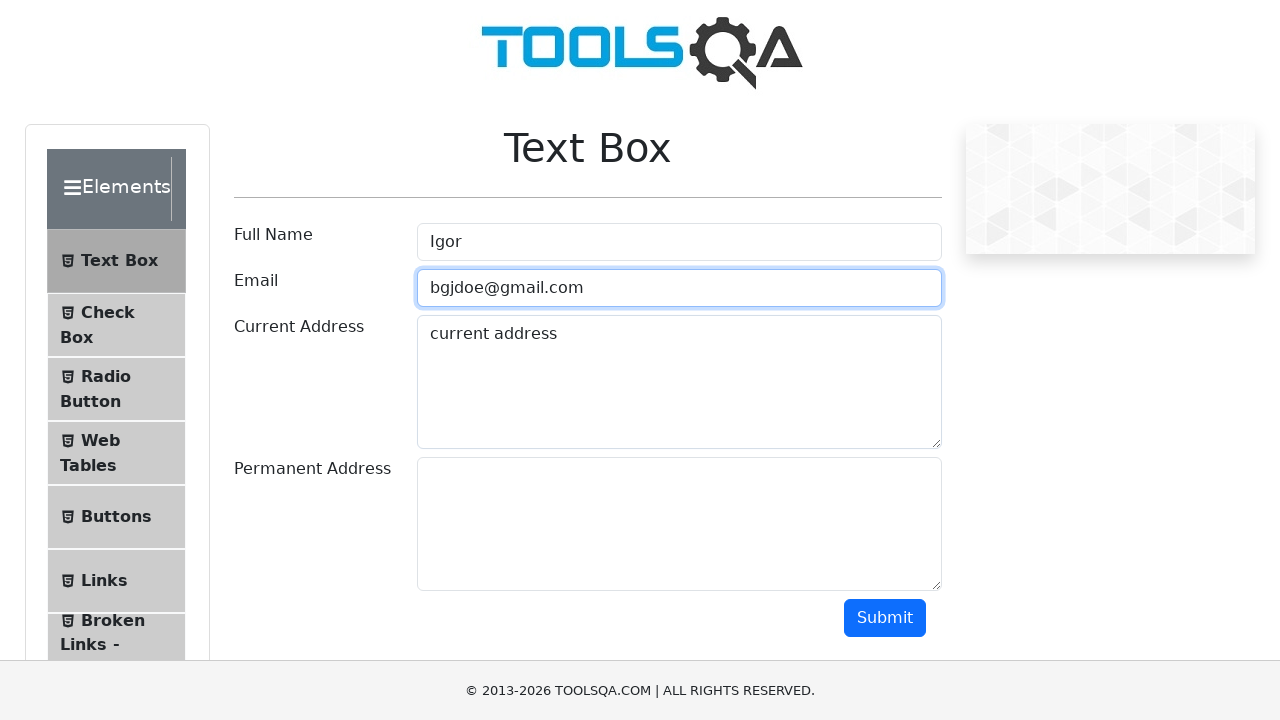

Filled permanent address field with 'permanent address' on #permanentAddress
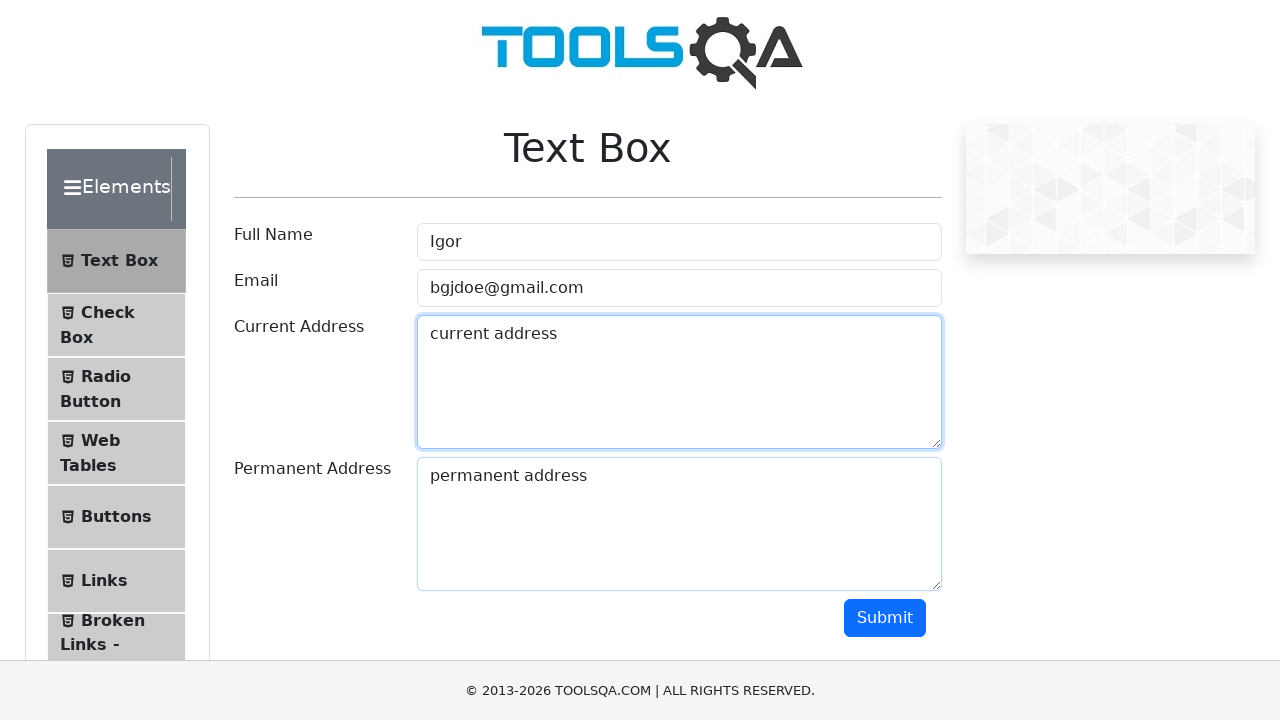

Clicked submit button to submit form at (885, 618) on #submit
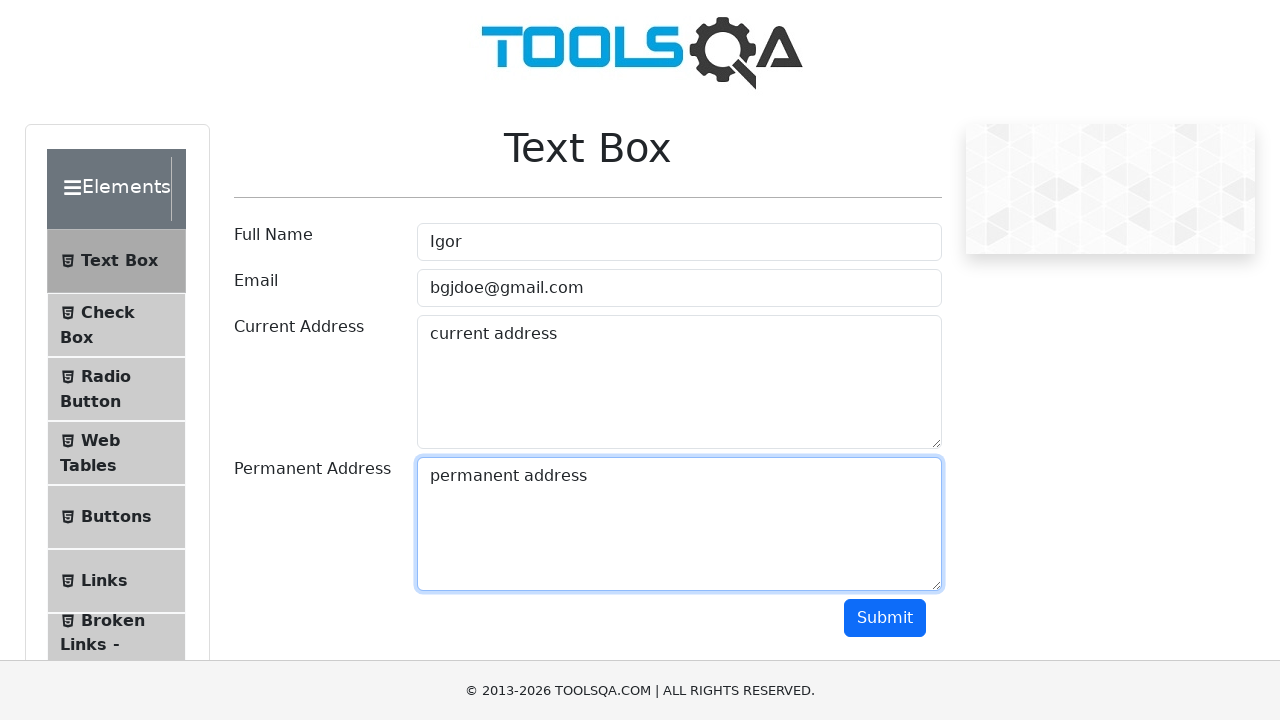

Form submission completed and results displayed
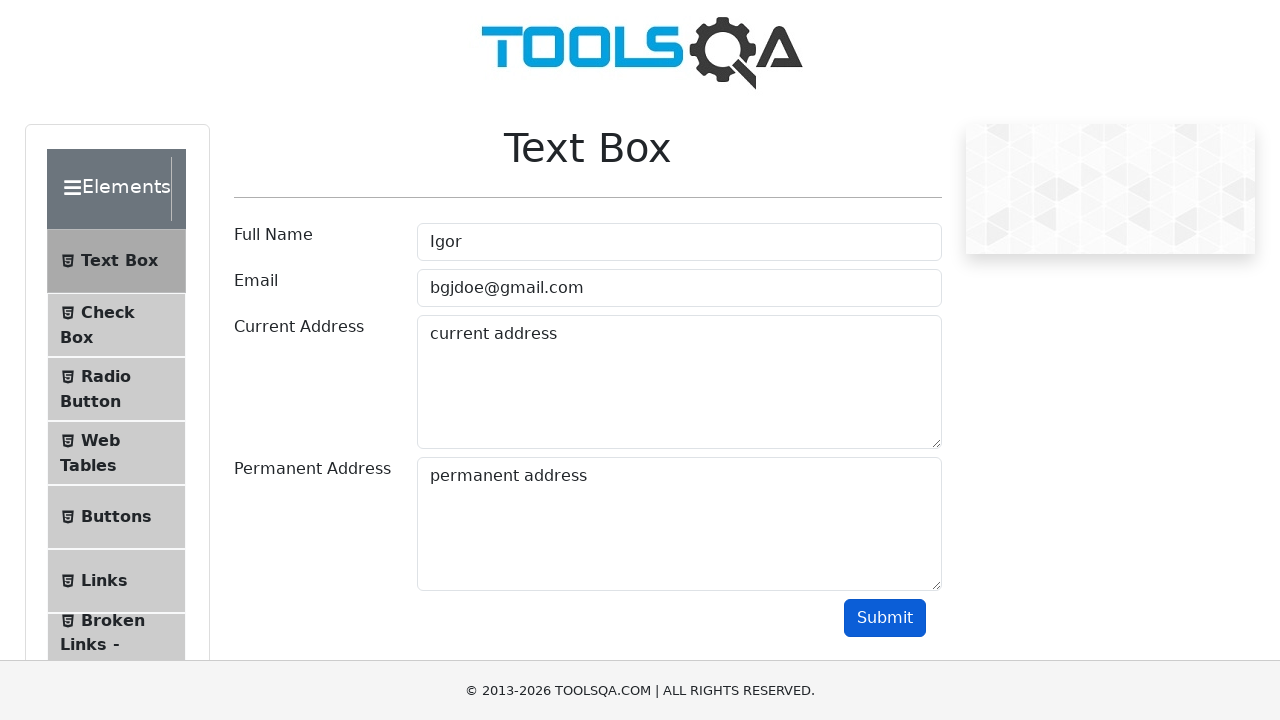

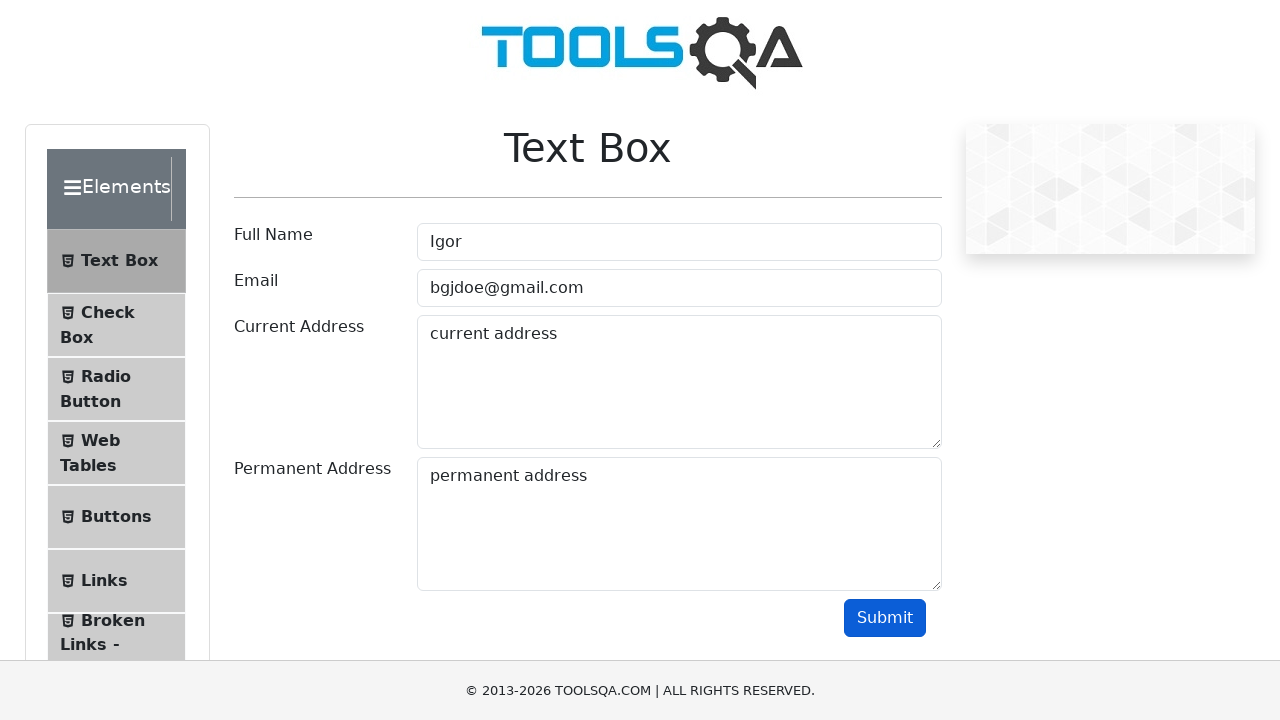